Navigates through multiple OVO Energy pages (homepage, home energy plans, beyond, 1-year fixed plan) and performs a scroll interaction on the homepage to verify page loads correctly.

Starting URL: https://www.ovoenergy.com/

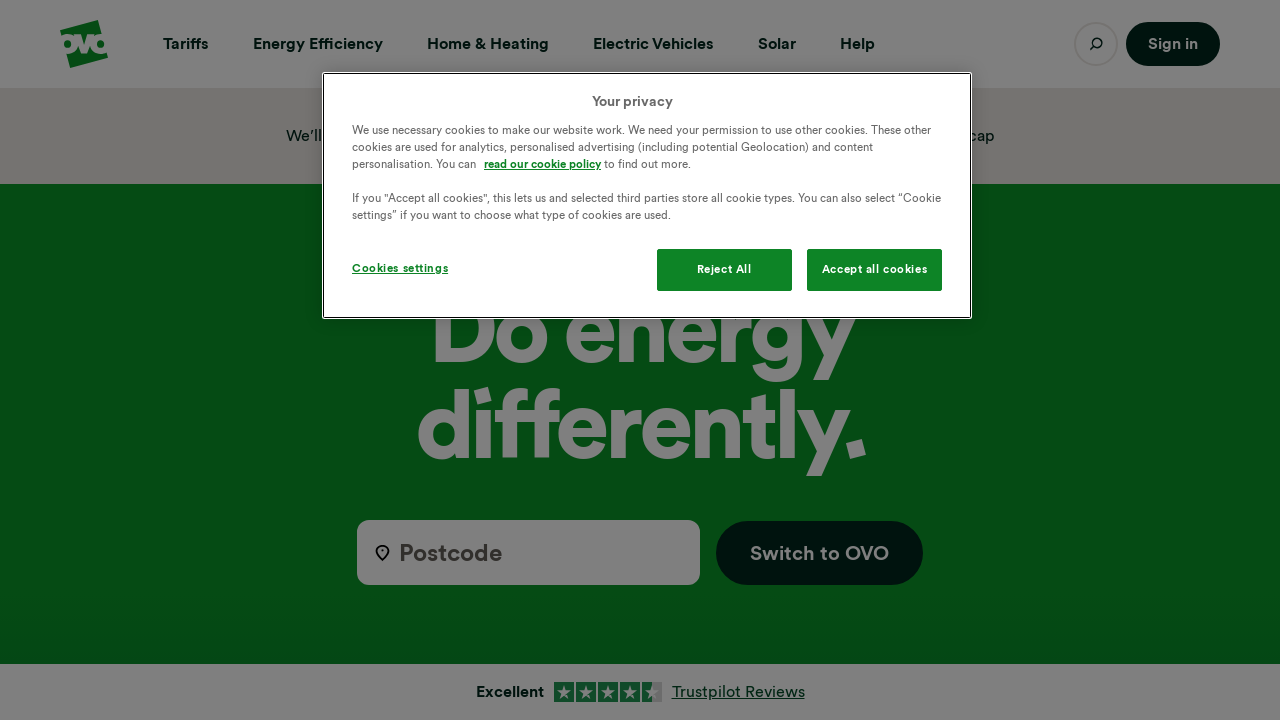

Initial page loaded completely
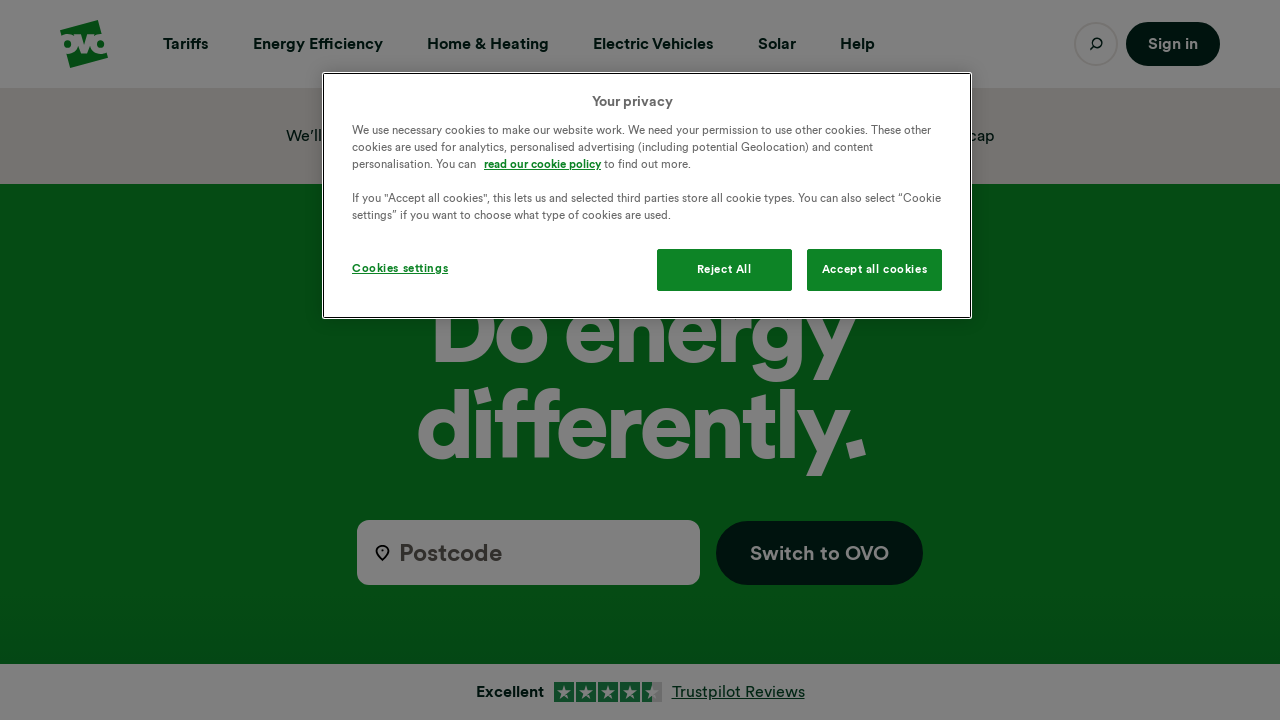

Navigated to home energy plans page
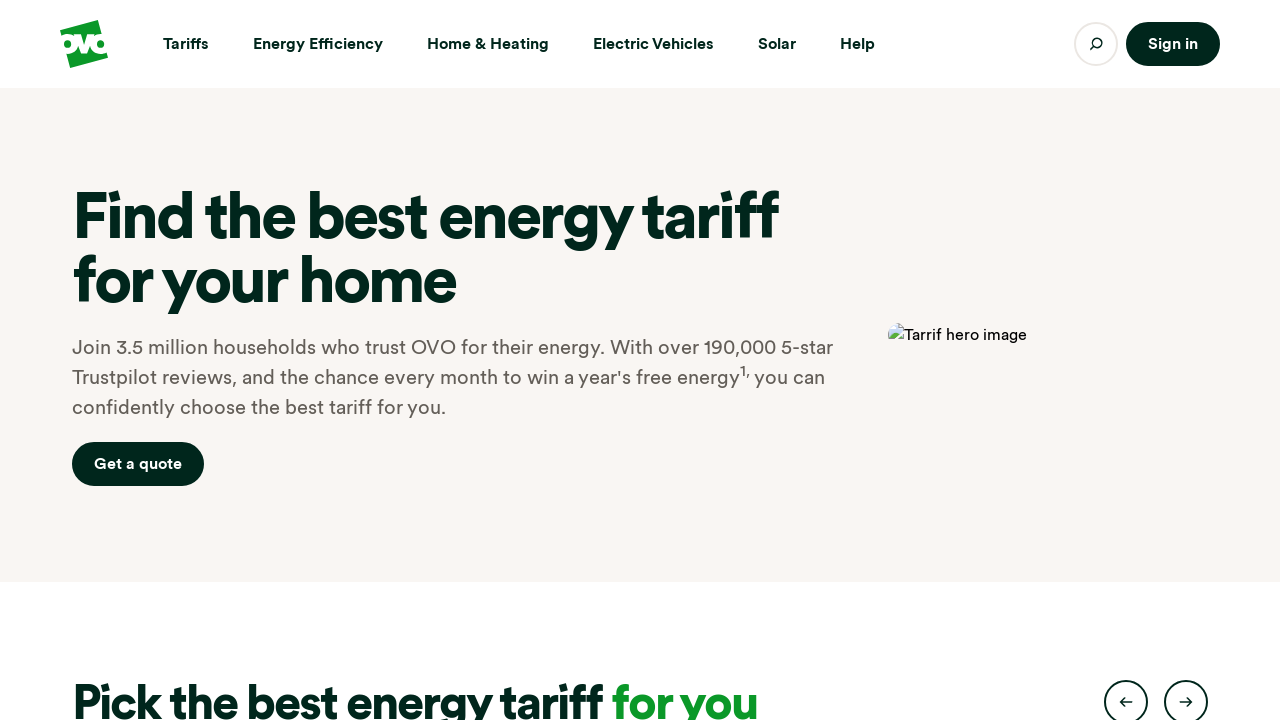

Home energy plans page loaded completely
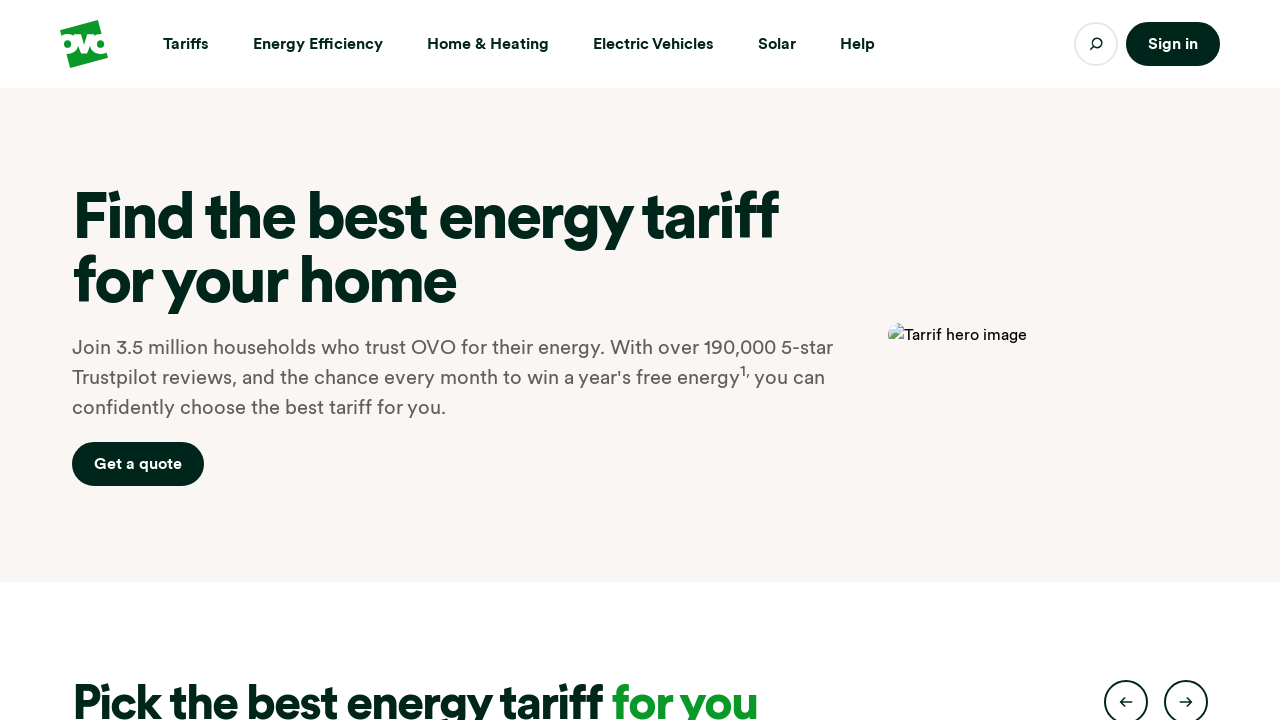

Navigated to beyond page
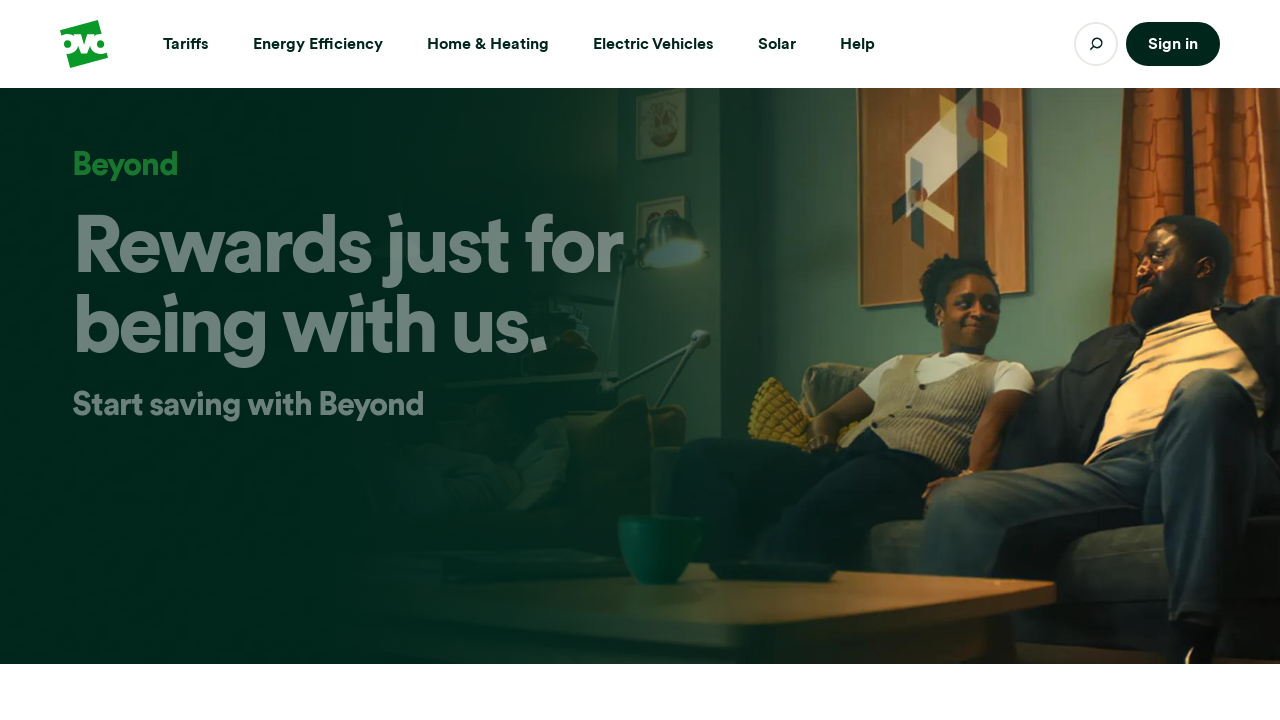

Beyond page loaded completely
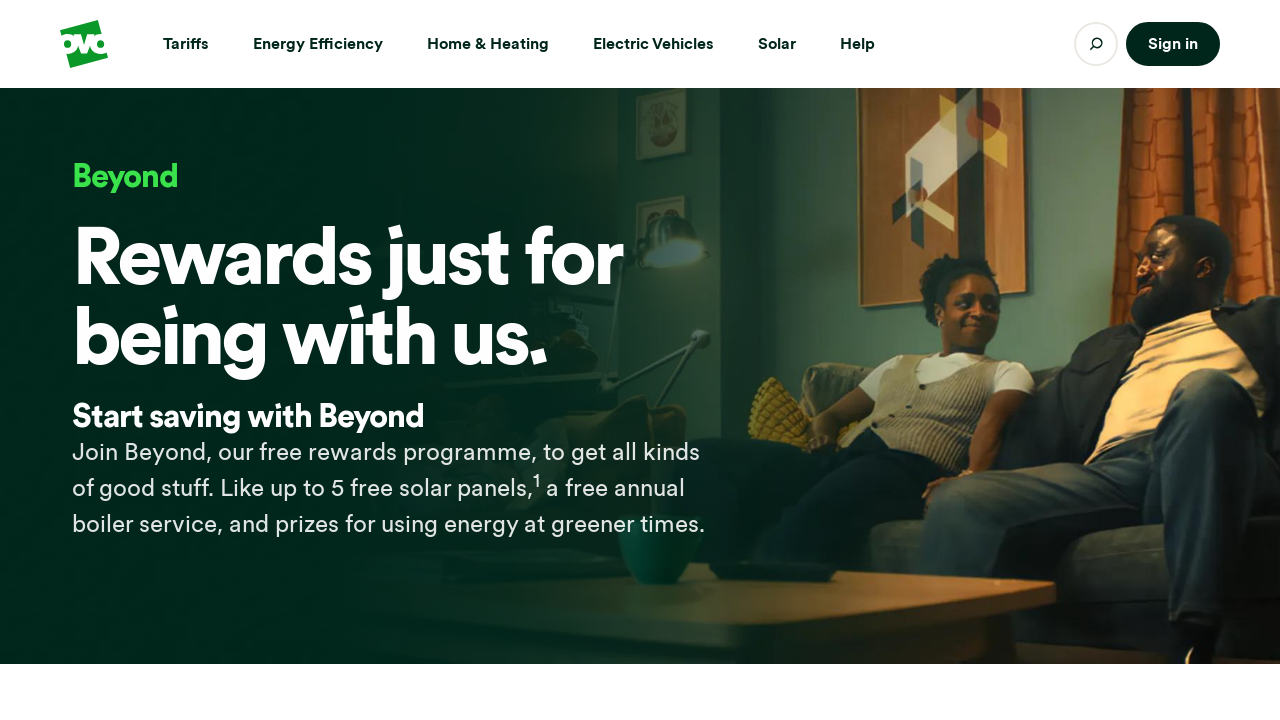

Navigated to 1-year fixed energy plan page
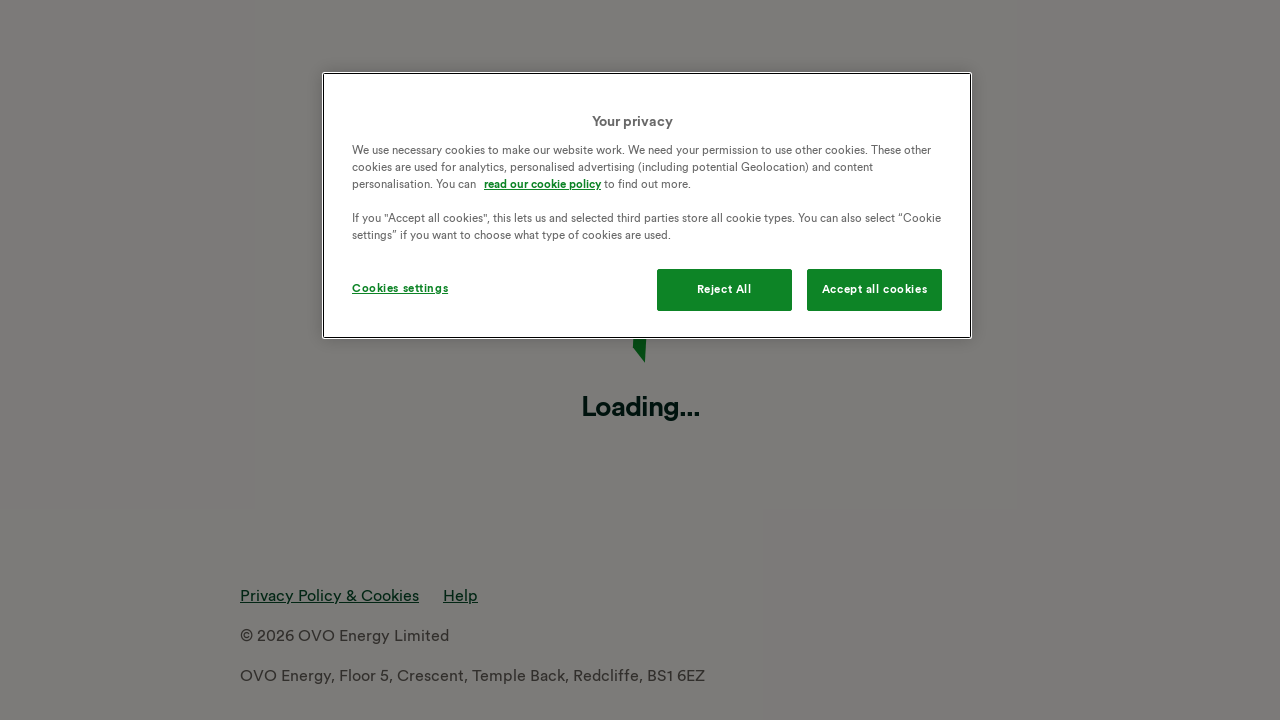

1-year fixed plan page loaded completely
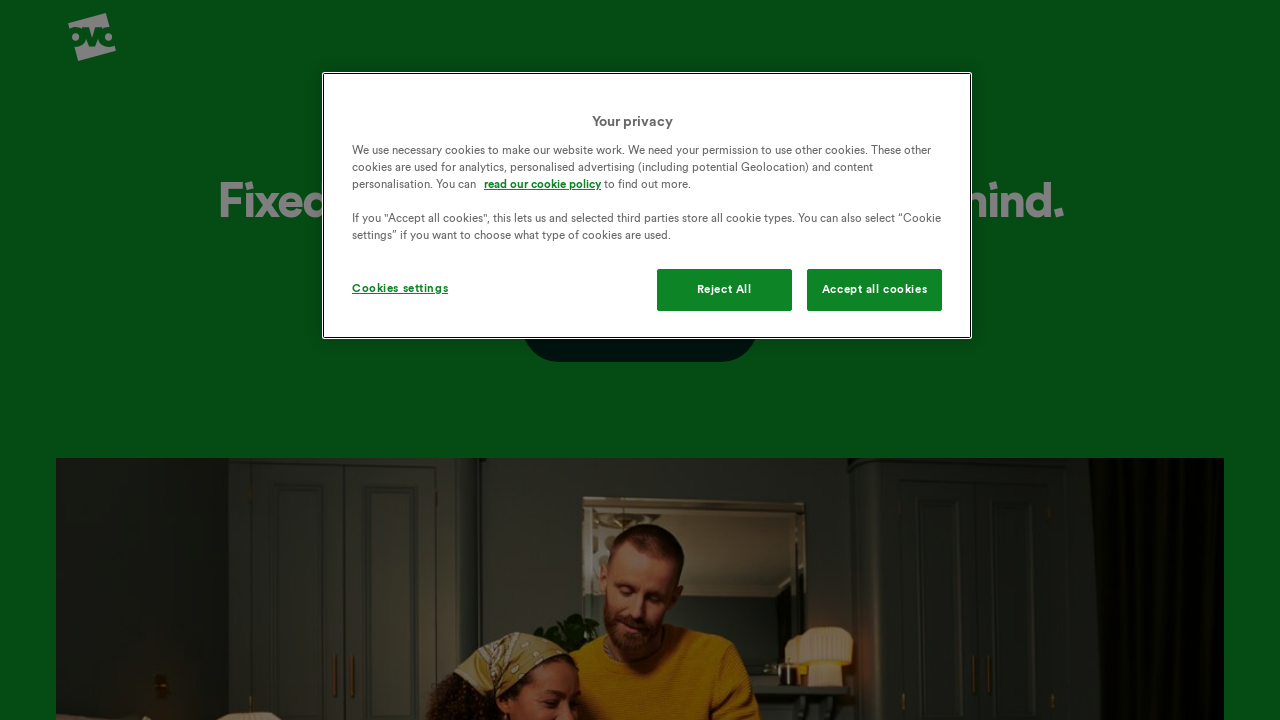

Navigated back to OVO Energy homepage
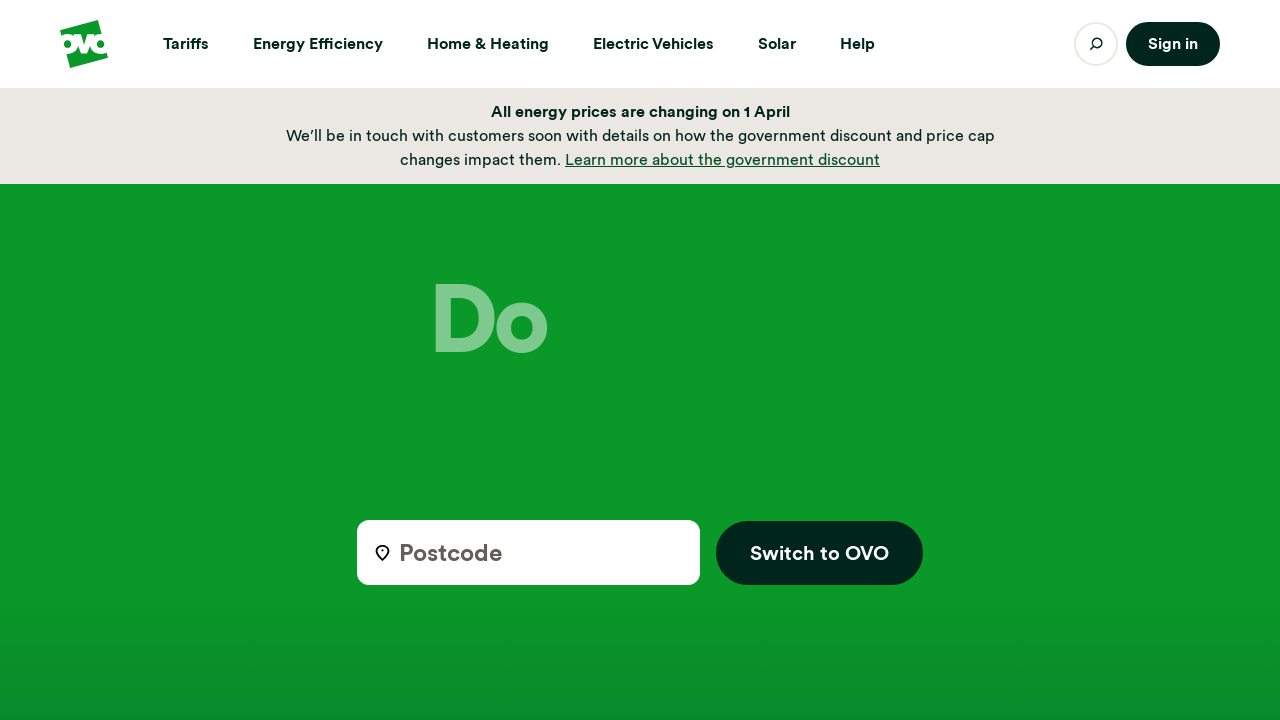

Homepage loaded completely
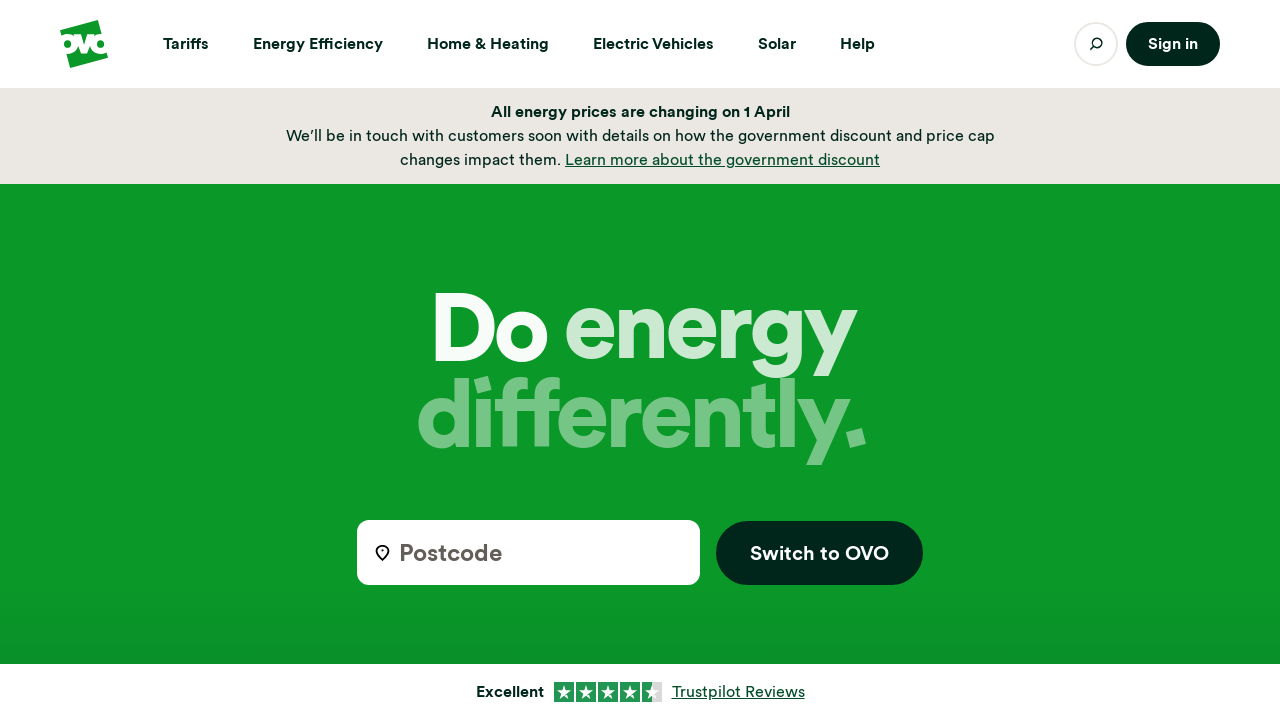

Scrolled down the homepage by 500 pixels
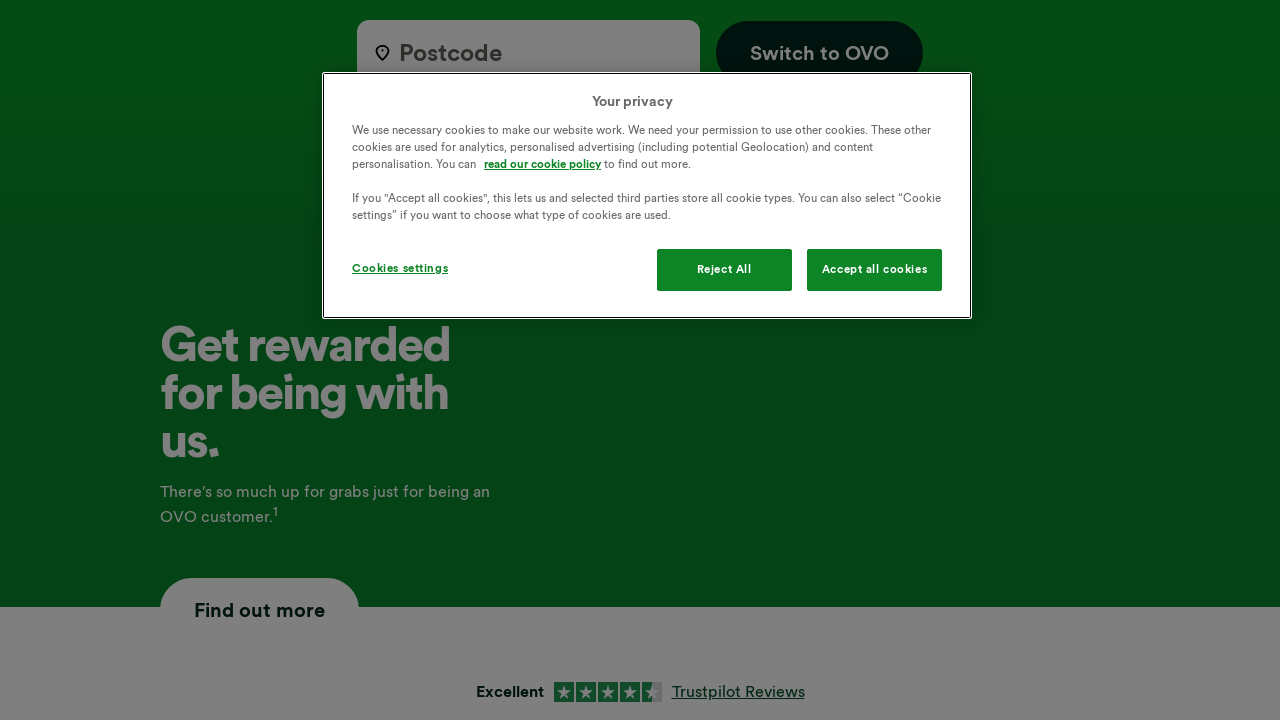

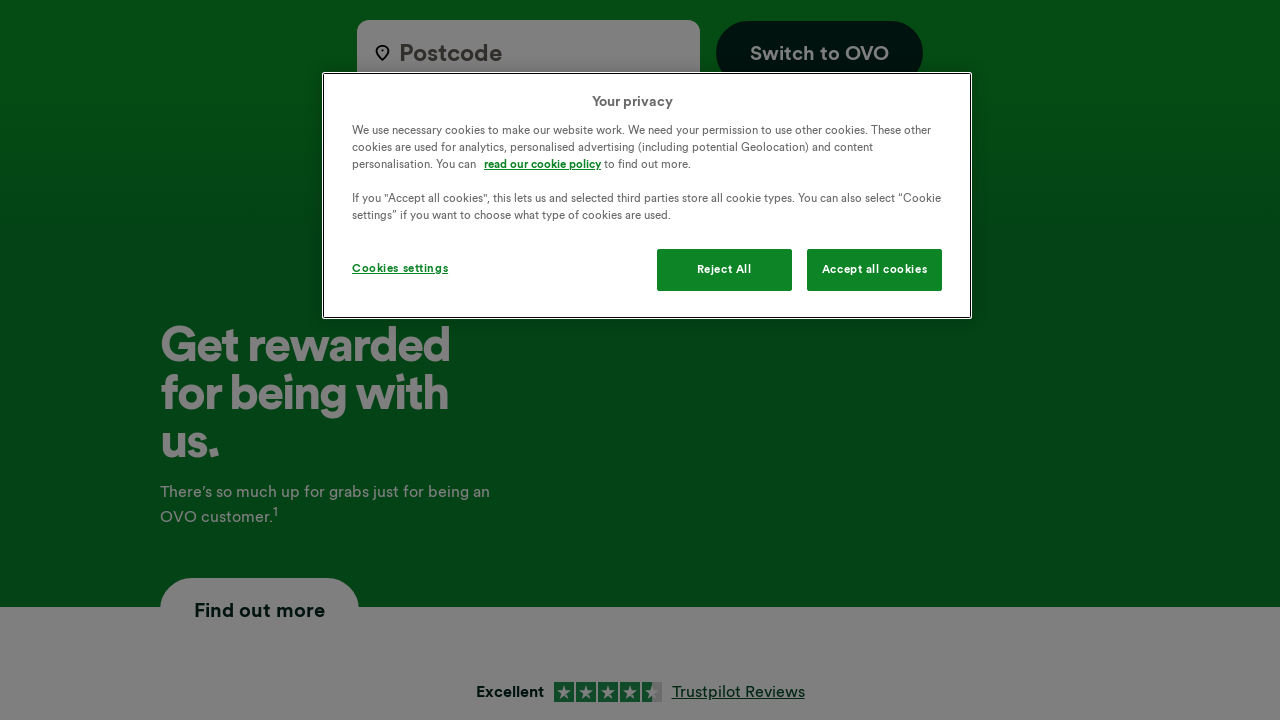